Tests dynamic content loading by clicking a Start button and waiting for hidden content to become visible, then verifying the loaded text is displayed.

Starting URL: https://the-internet.herokuapp.com/dynamic_loading/1

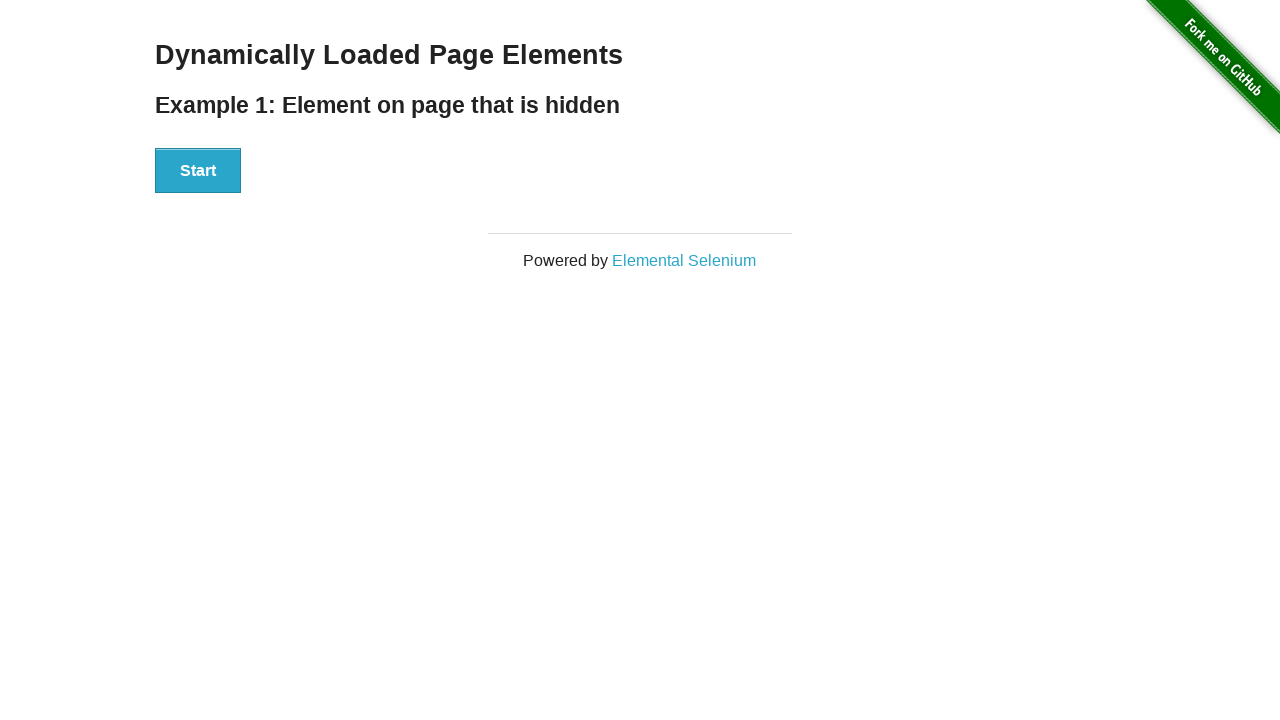

Clicked Start button to trigger dynamic content loading at (198, 171) on xpath=//button[text()='Start']
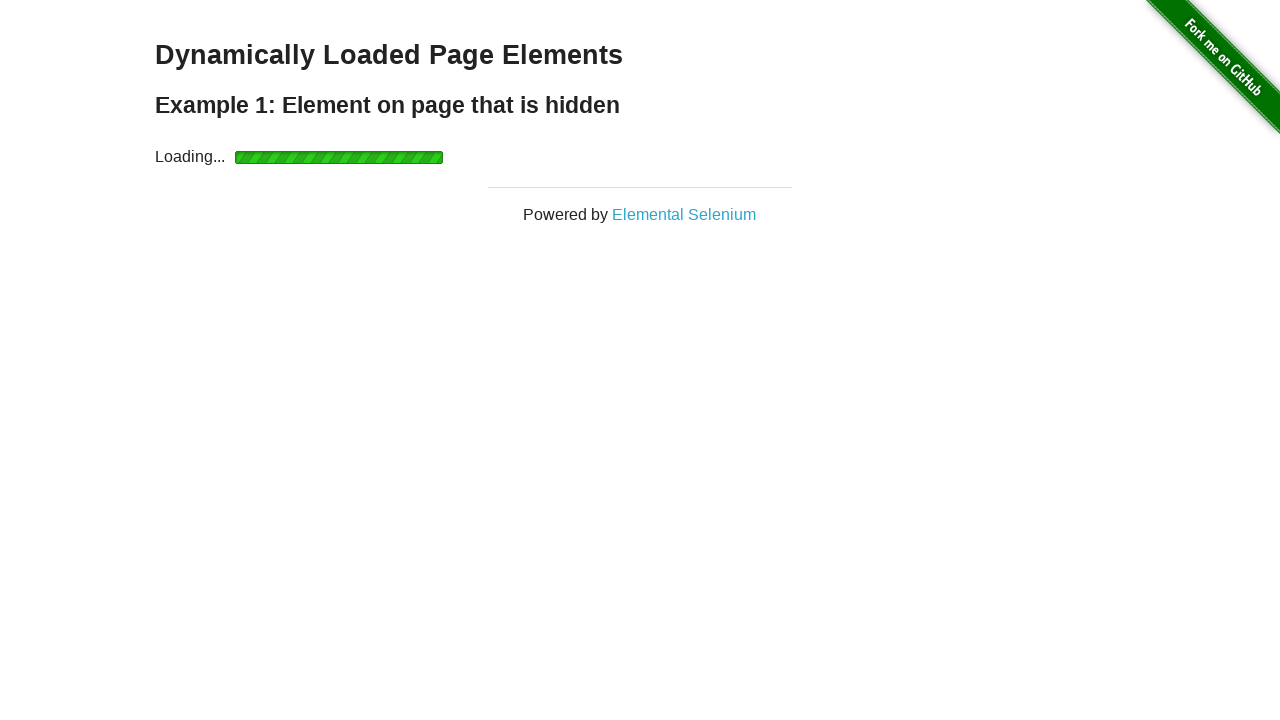

Waited for dynamically loaded content to become visible
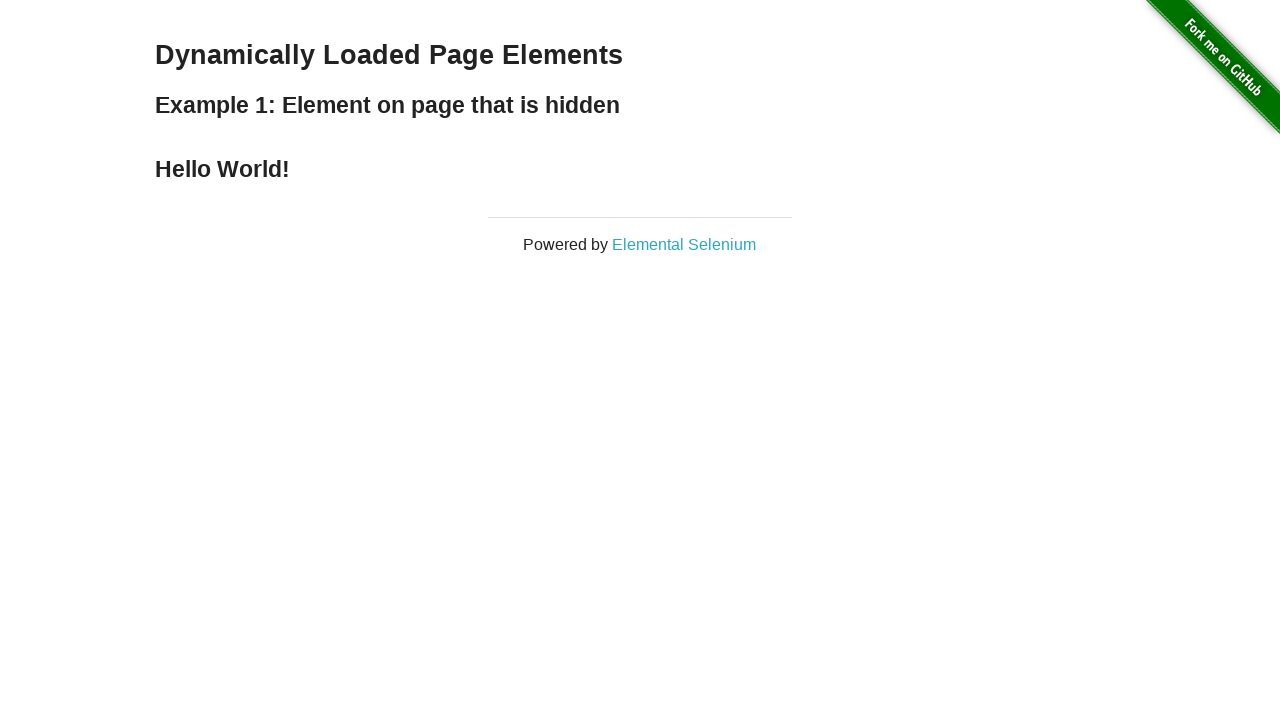

Retrieved loaded text: Hello World!
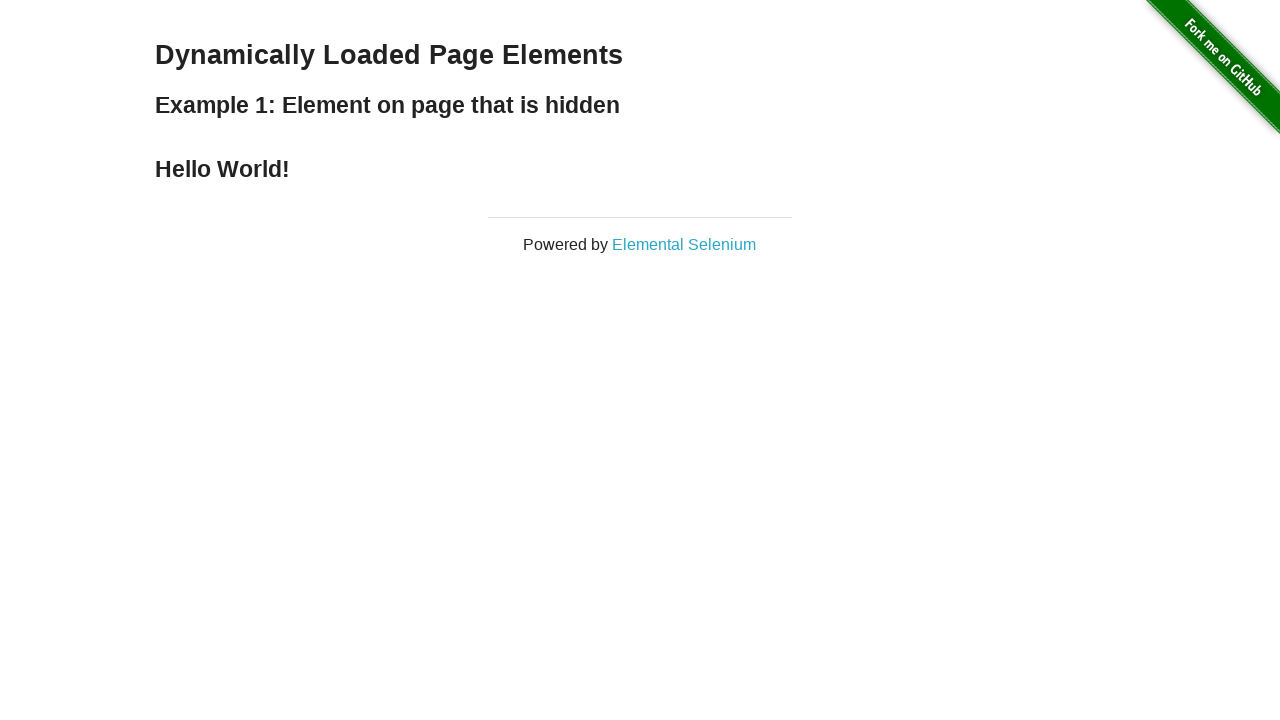

Printed loaded text to console
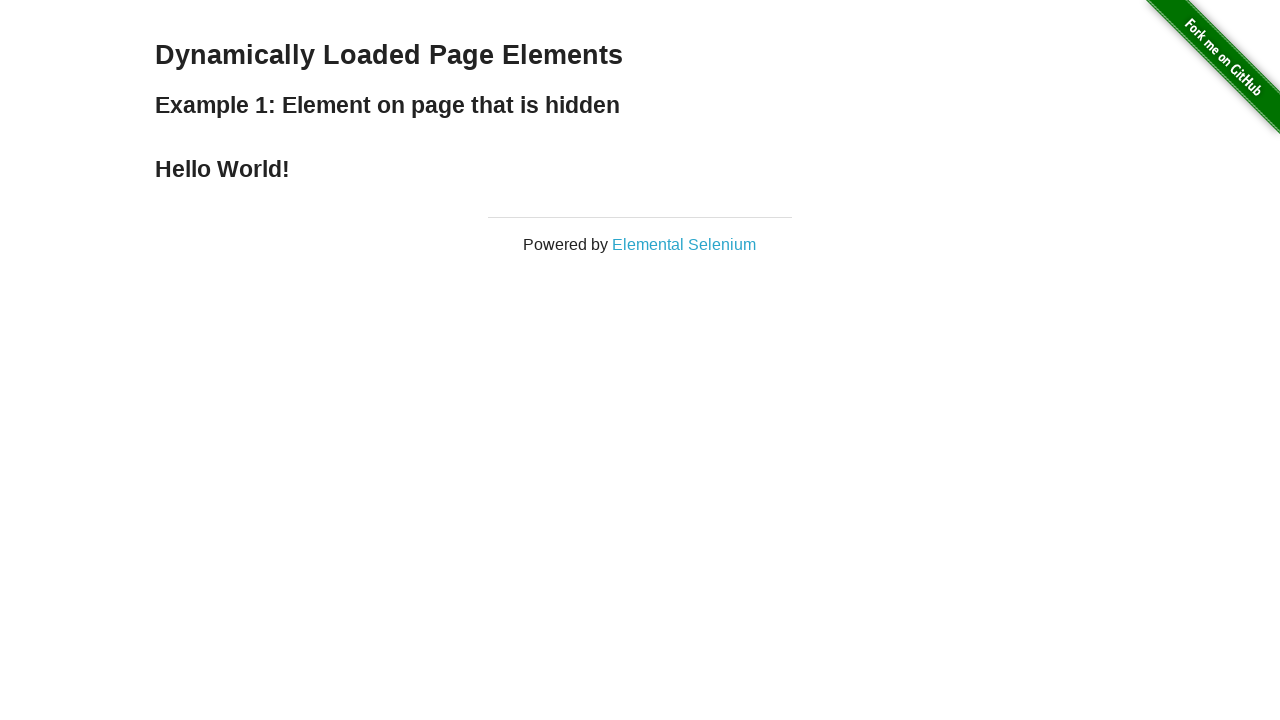

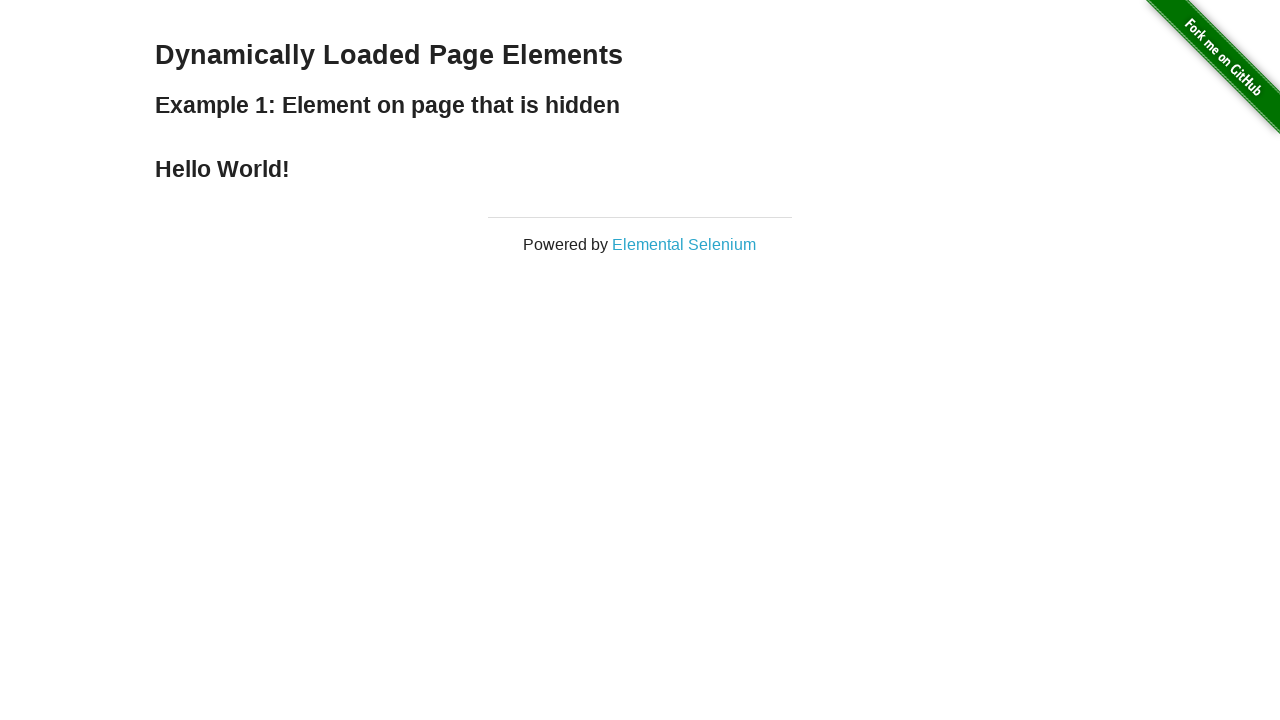